Tests handling a searchable dynamic dropdown by clicking to open, typing a search term, and selecting from filtered results

Starting URL: https://demo.automationtesting.in/Register.html

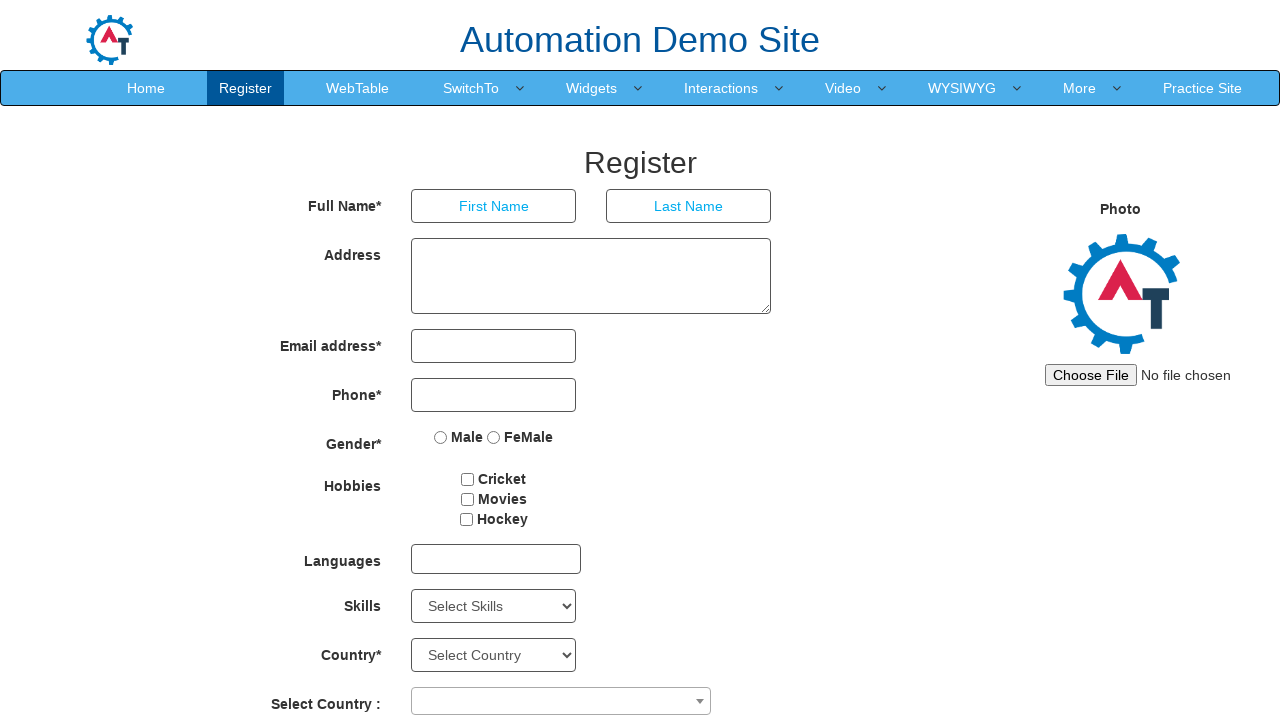

Clicked on the Select Country dropdown combobox to open it at (561, 701) on span[role="combobox"]
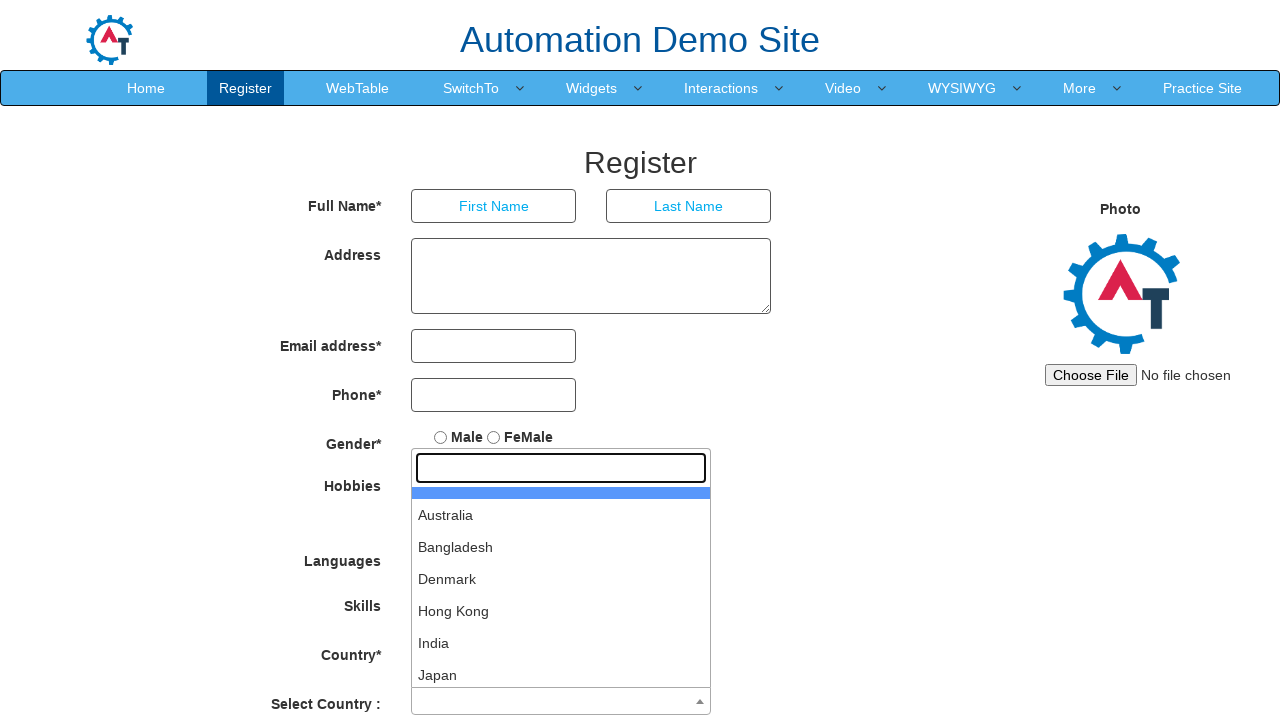

Typed 'Ind' in the search input to filter countries on input[type="search"]
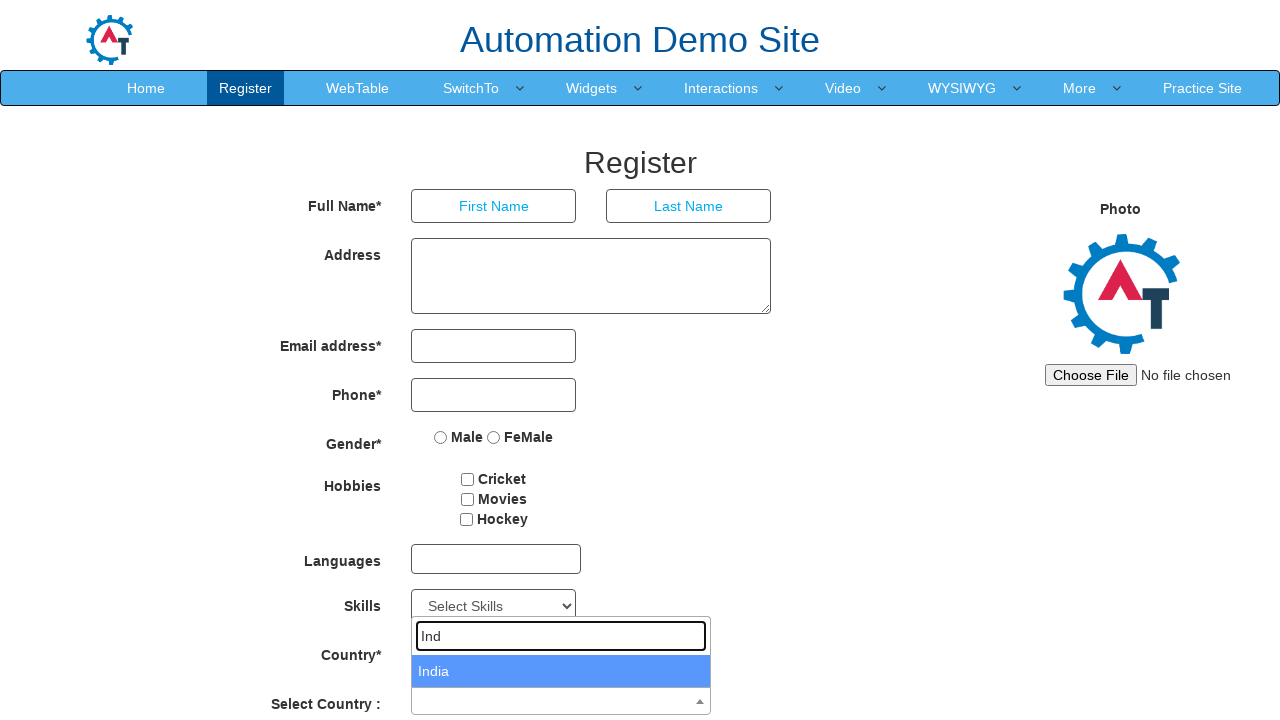

Waited for filtered country results to load
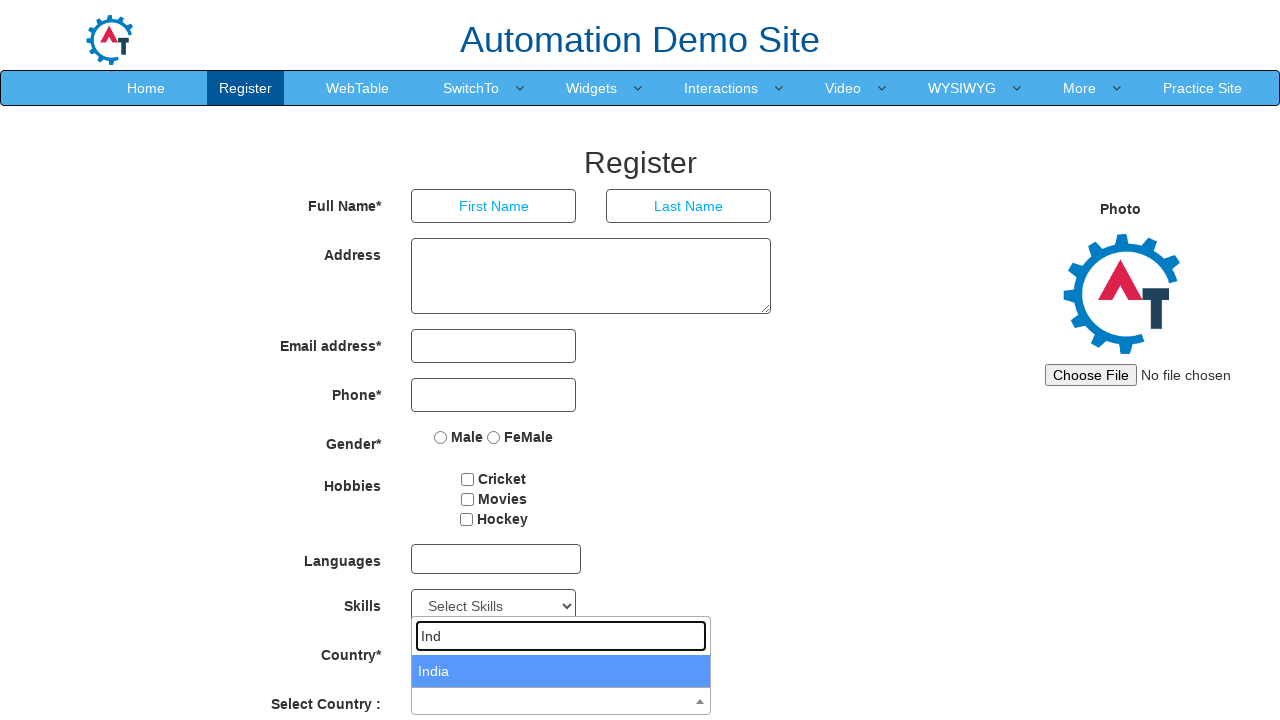

Clicked on the first matching country result (India) at (561, 671) on #select2-country-results>li
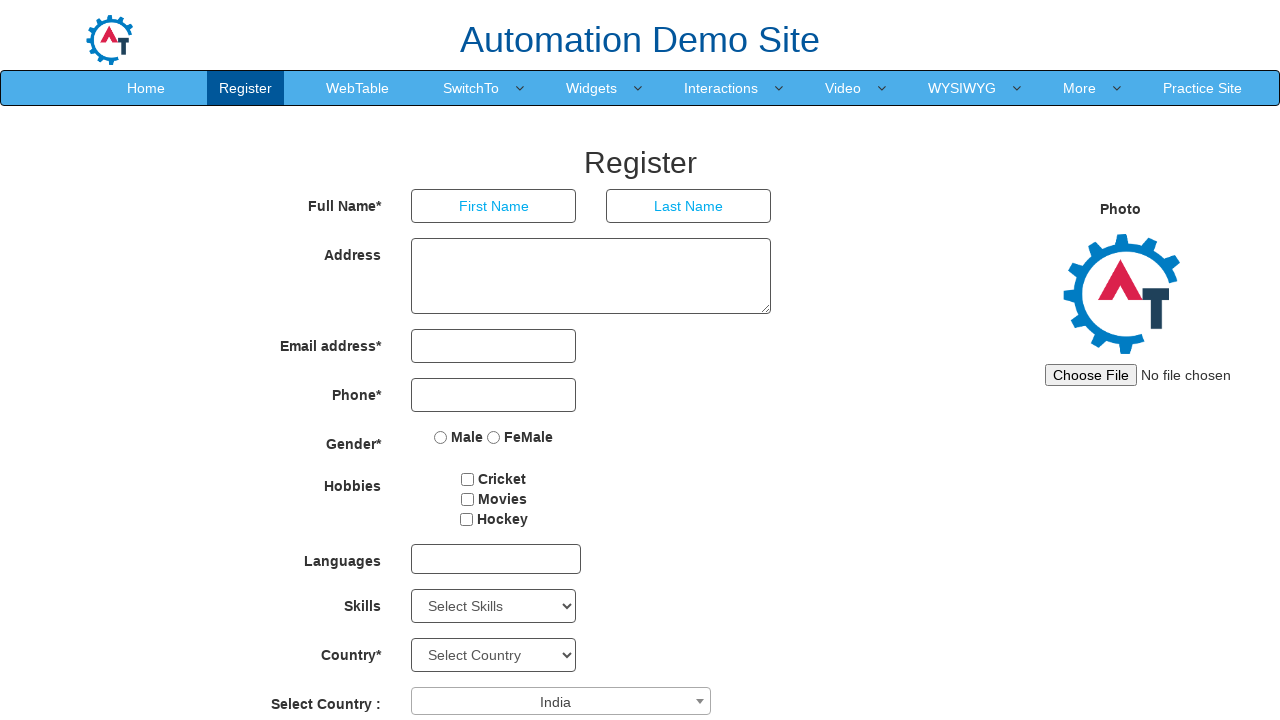

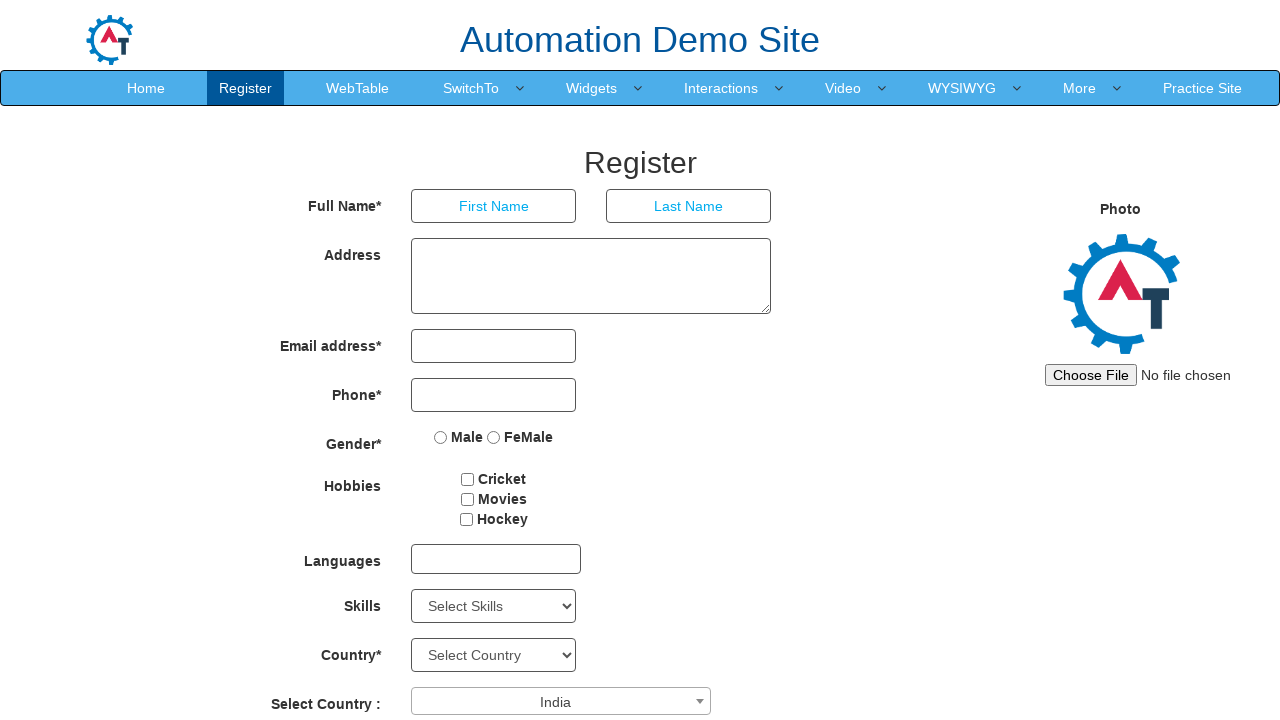